Tests iframe interactions by navigating to the IFrames page, filling a form inside an iframe with first and last name, and submitting it

Starting URL: https://www.techglobal-training.com/

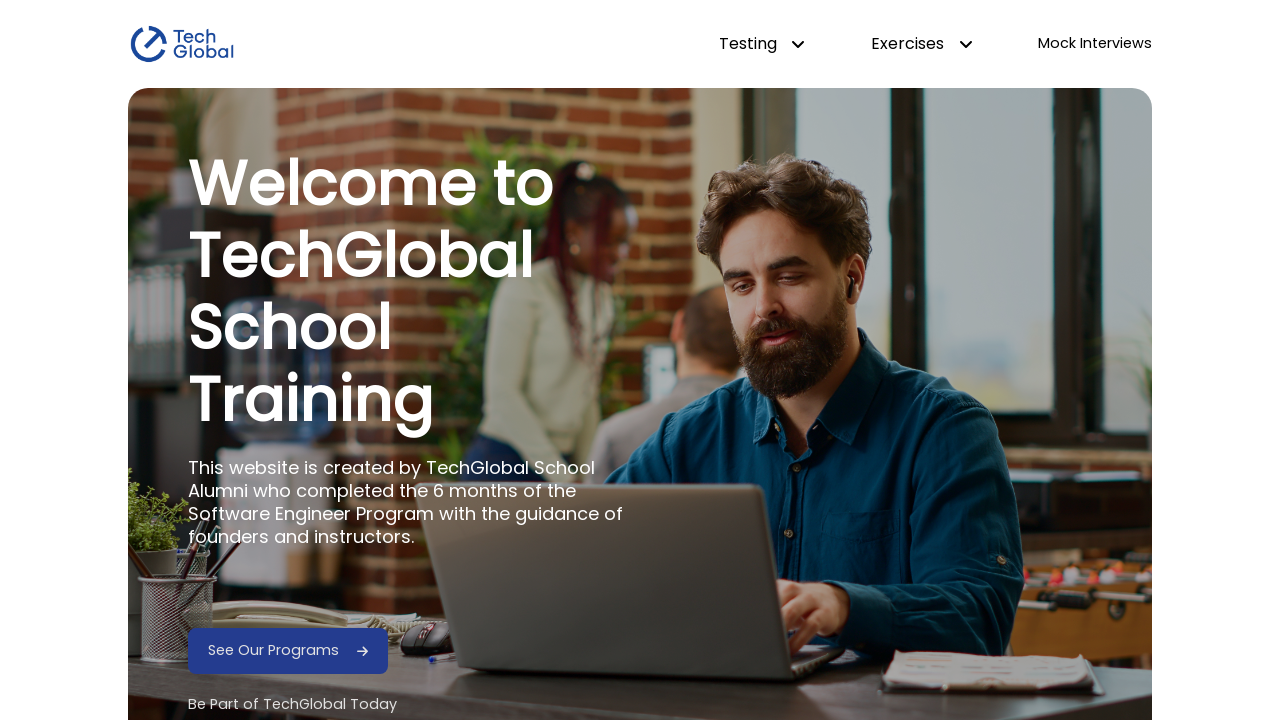

Hovered over dropdown menu at (762, 44) on #dropdown-testing
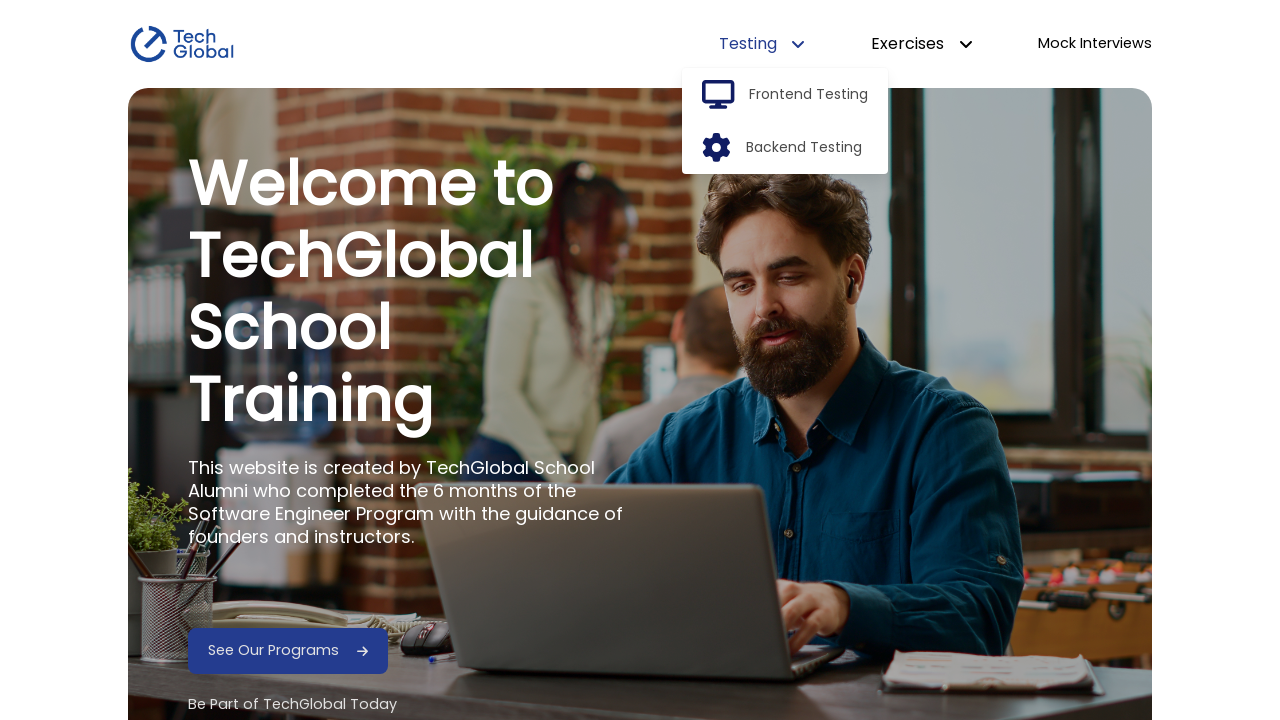

Clicked frontend option from dropdown at (809, 95) on #frontend-option
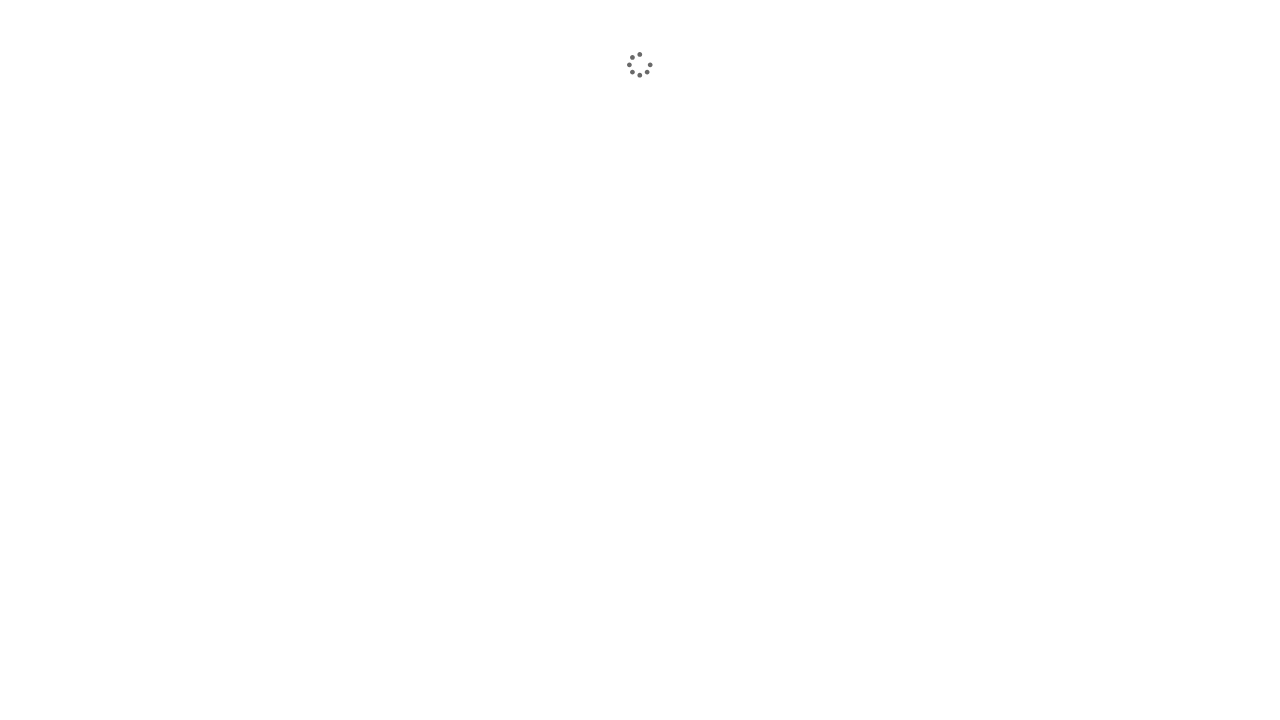

Clicked IFrames link to navigate to IFrames page at (215, 530) on internal:role=link[name="IFrames"i]
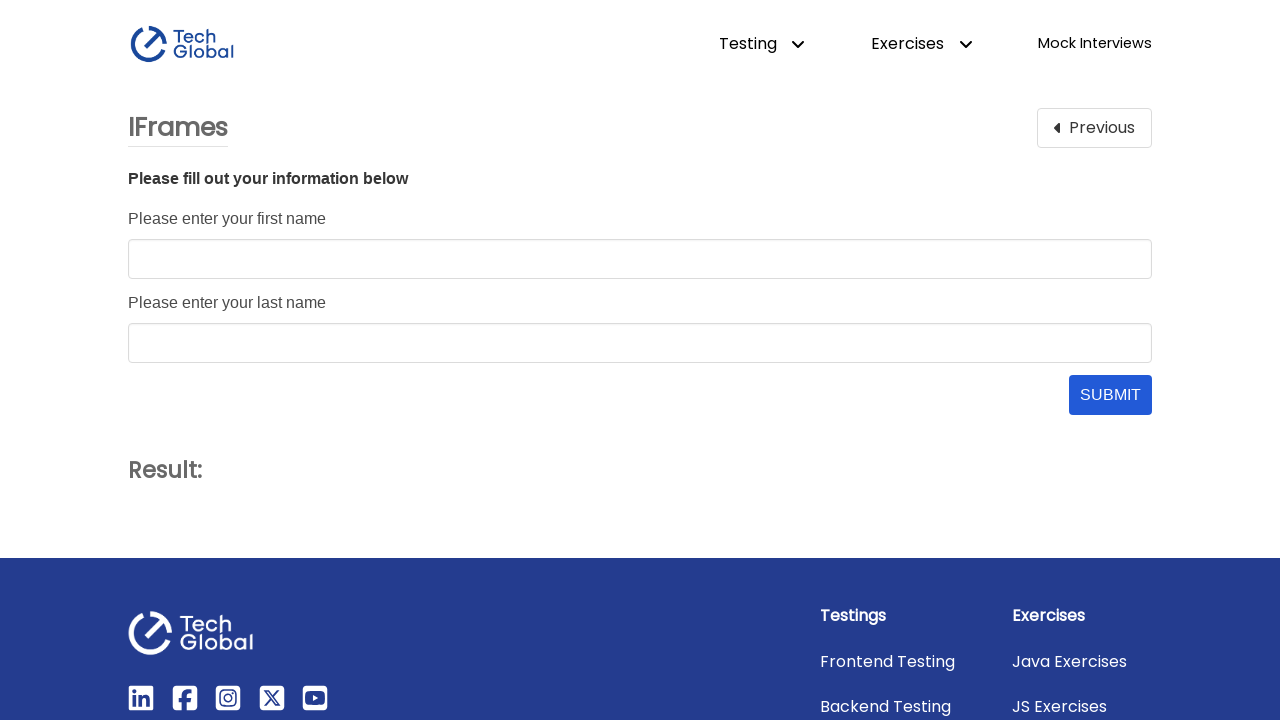

Located the form iframe
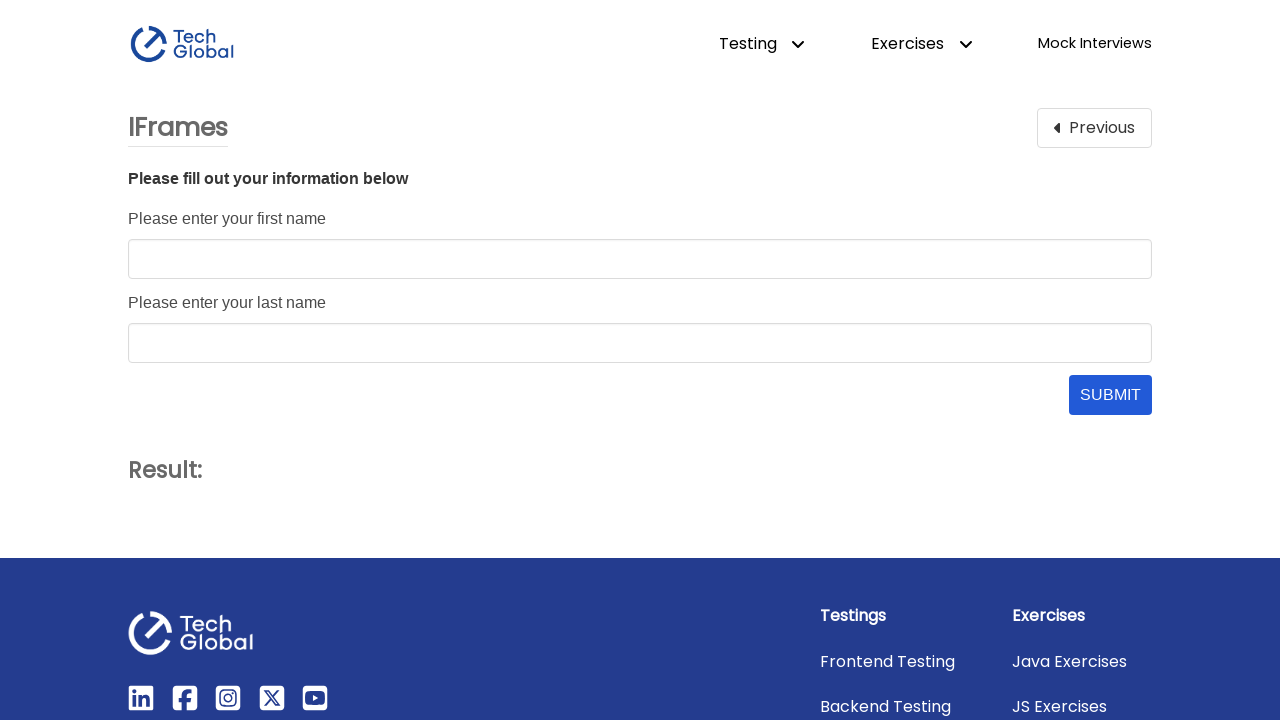

Filled first name field with 'John' in iframe on #form_frame >> internal:control=enter-frame >> internal:role=textbox[name="Pleas
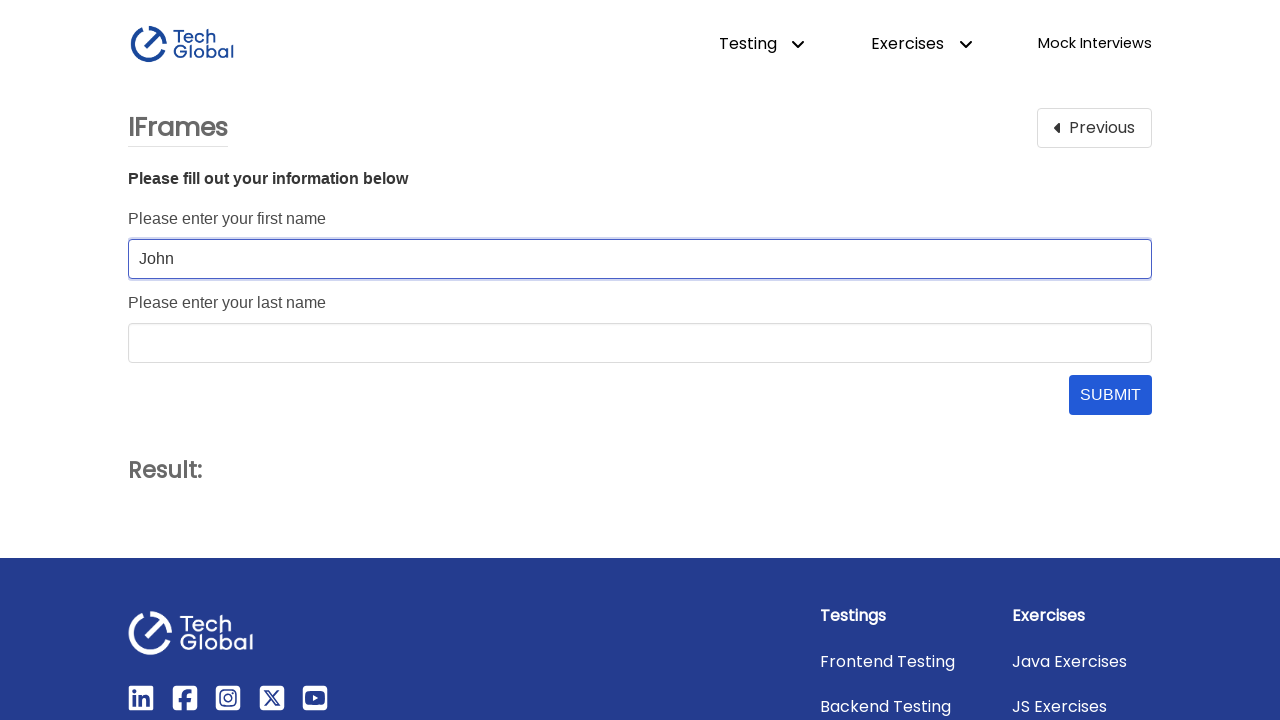

Filled last name field with 'Doe' in iframe on #form_frame >> internal:control=enter-frame >> internal:role=textbox[name="Pleas
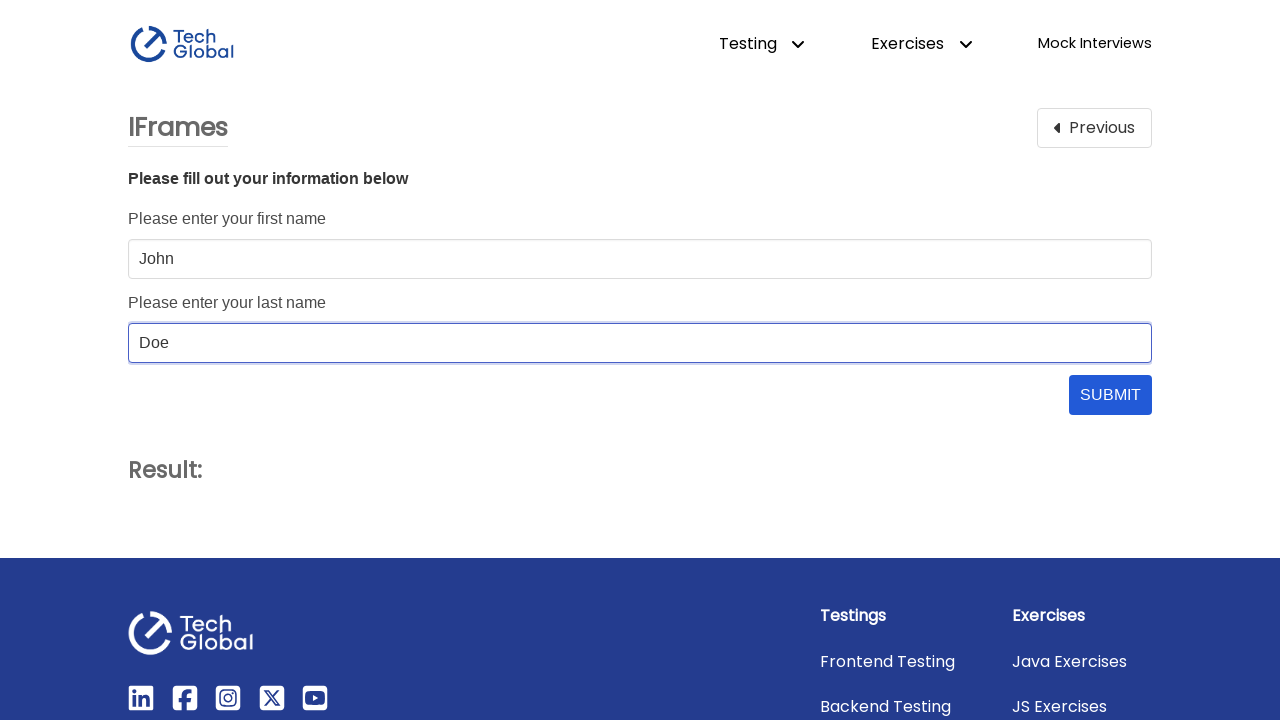

Clicked SUBMIT button to submit the form in iframe at (1110, 395) on #form_frame >> internal:control=enter-frame >> internal:role=button[name="SUBMIT
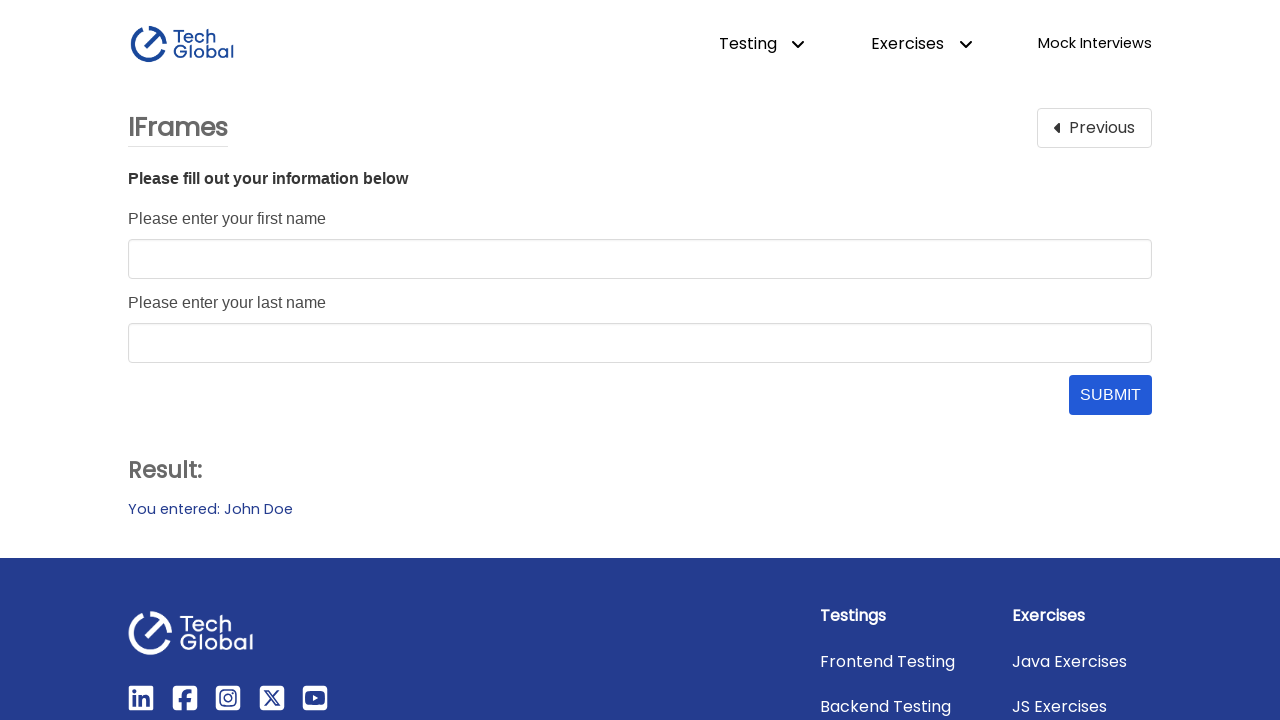

Form submission result displayed
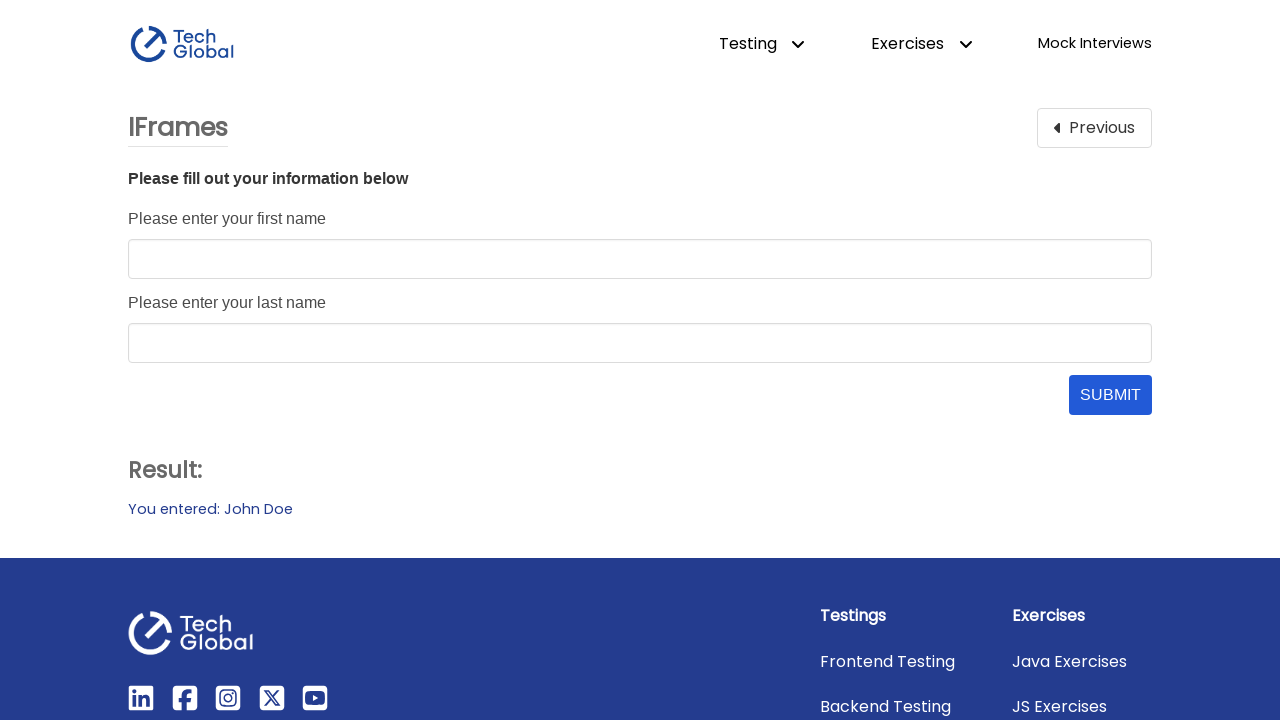

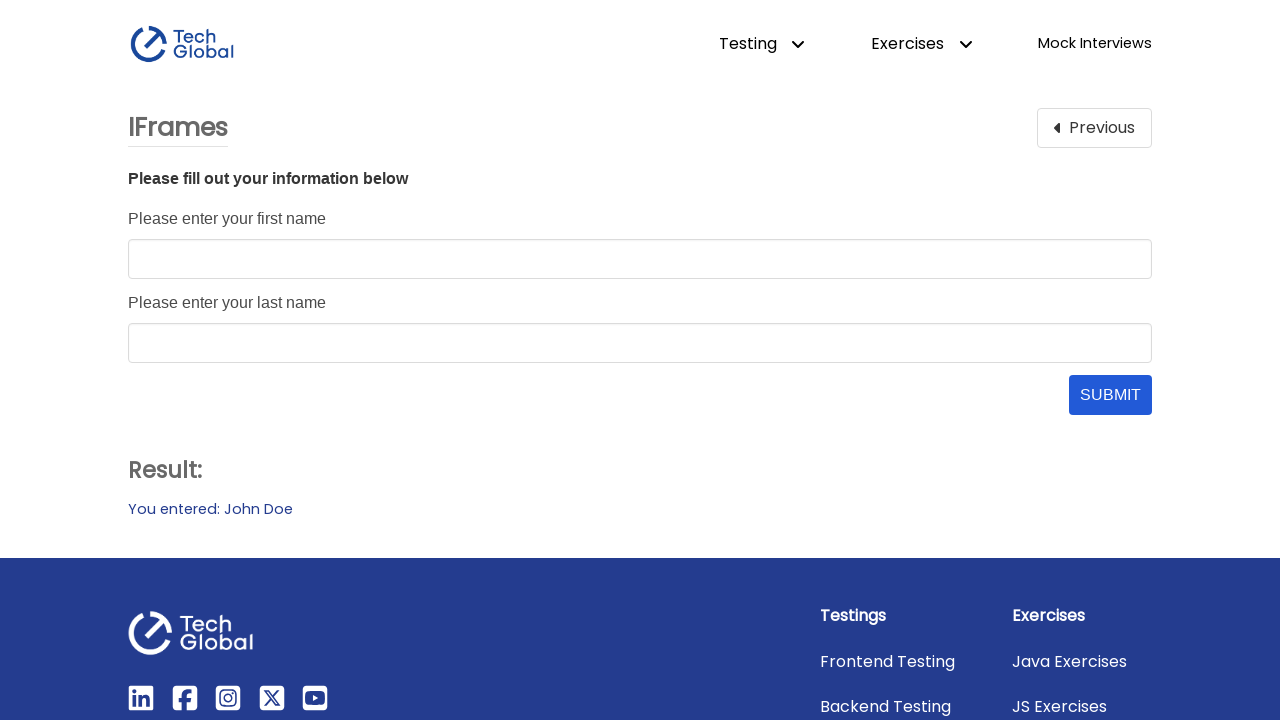